Navigates to the Buttons page and verifies the Buttons heading is visible

Starting URL: https://demoqa.com/

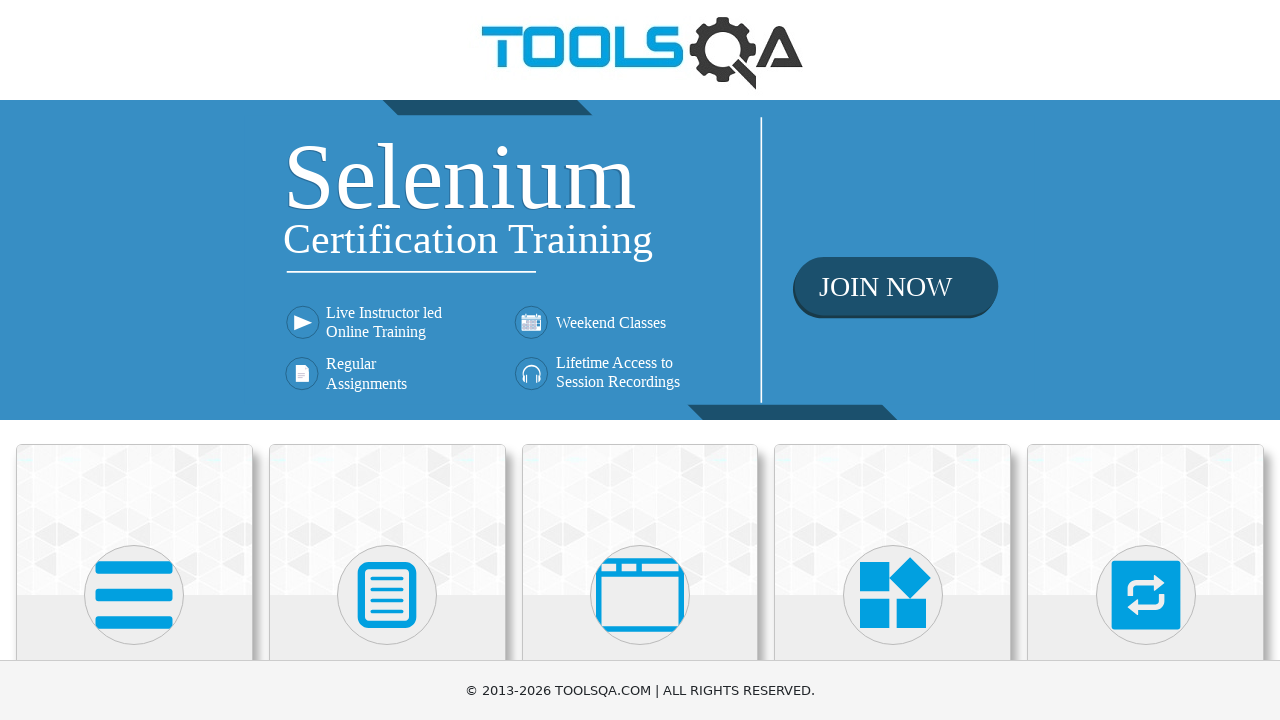

Clicked on Elements section at (134, 360) on internal:text="Elements"i
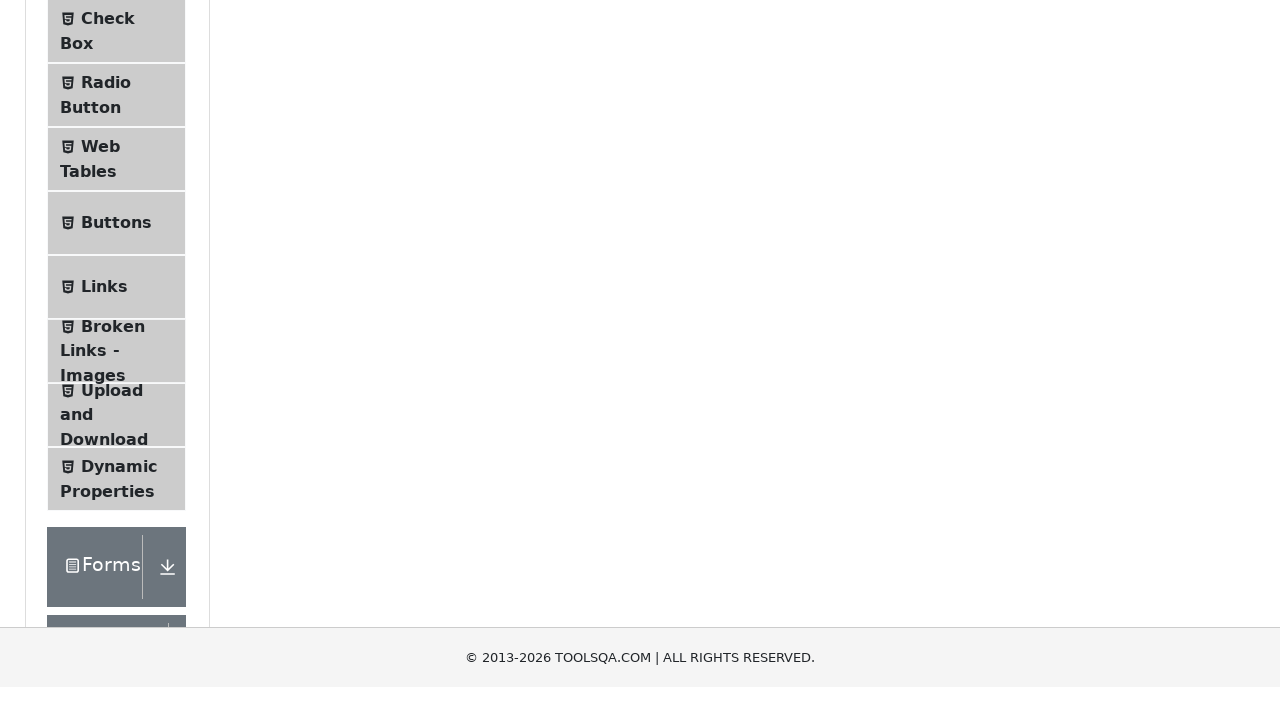

Clicked on Buttons menu item at (116, 517) on internal:text="Buttons"i
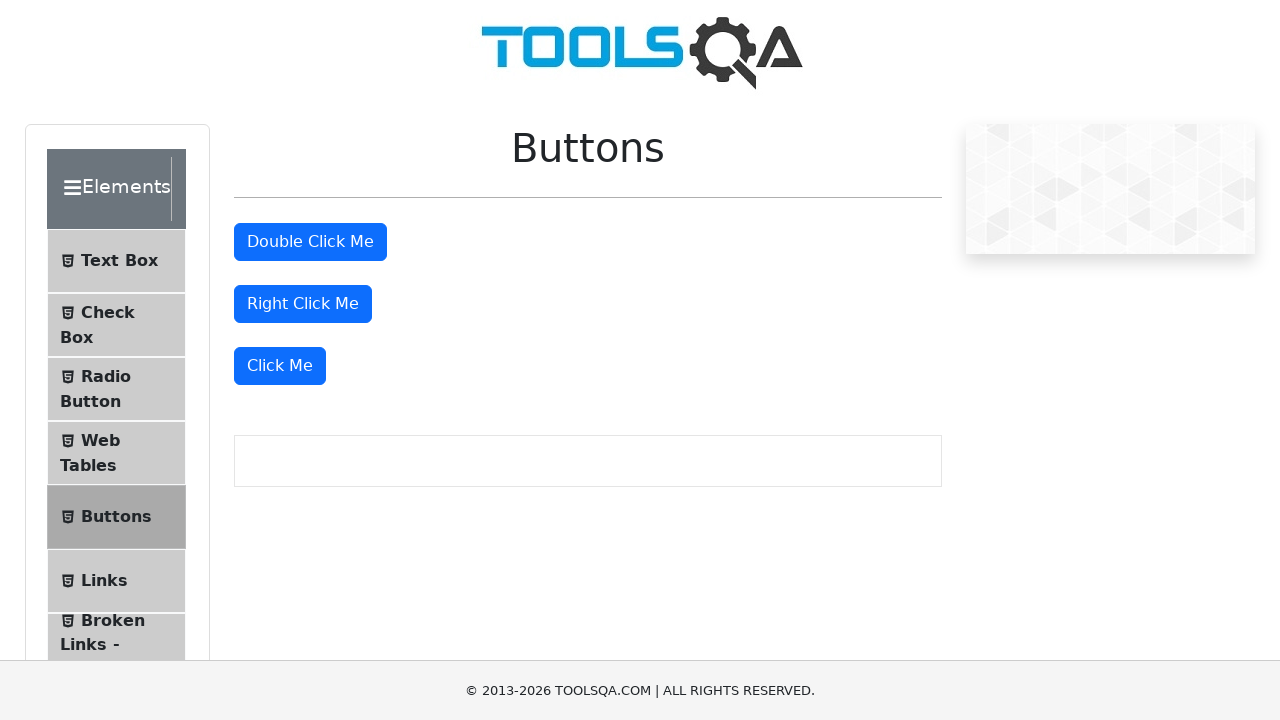

Verified Buttons heading is visible
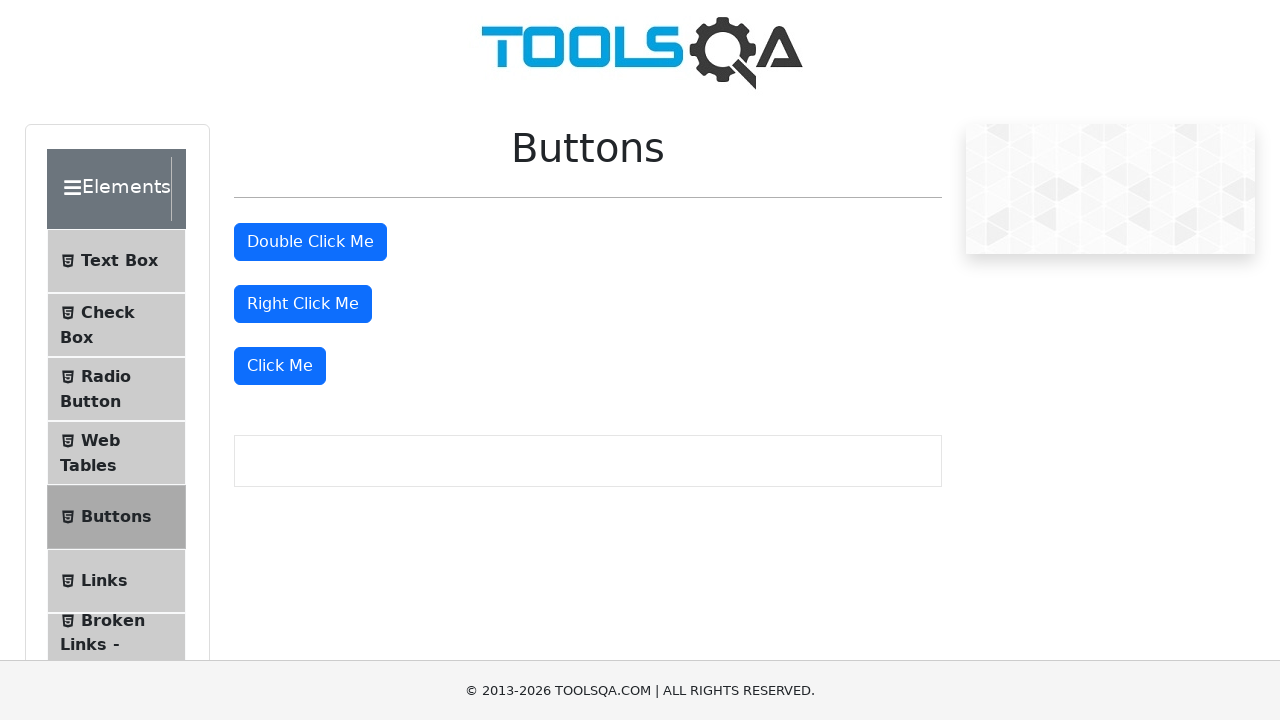

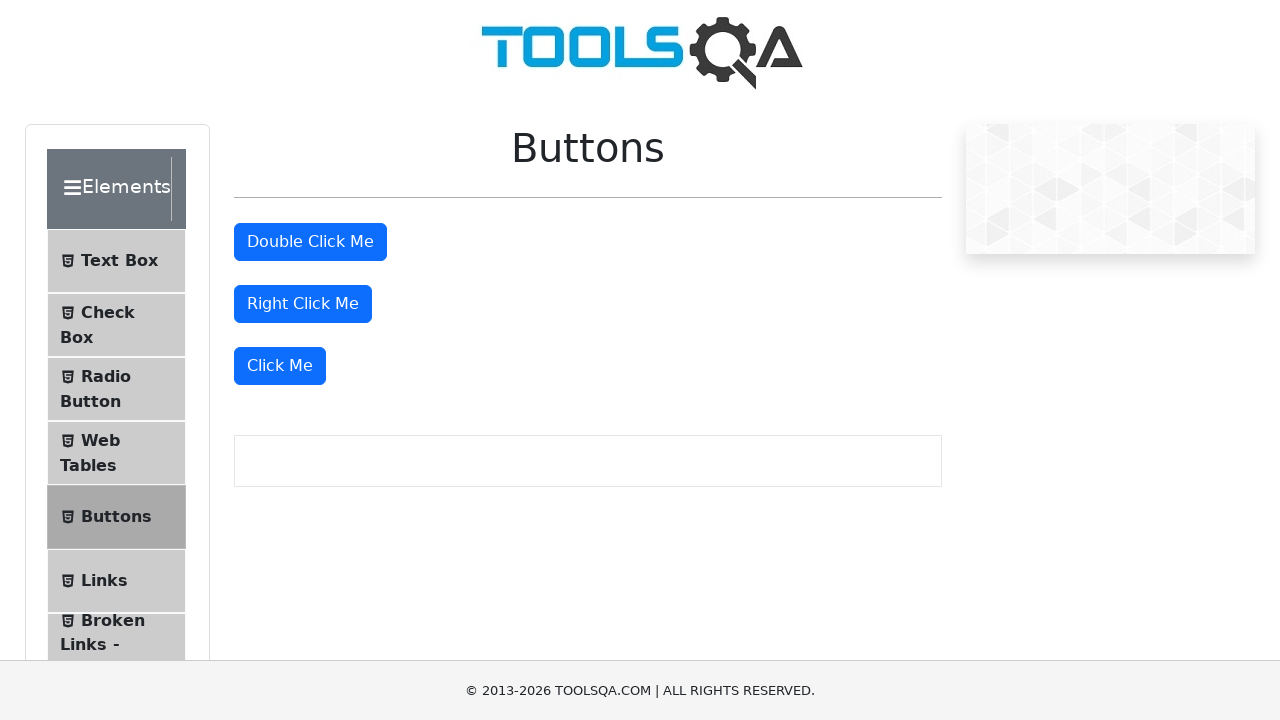